Navigates to OpenCart registration page and attempts to fill an input field. Note: The original script demonstrates invalid locator scenarios - the element with id 'vishal' likely does not exist on the page.

Starting URL: https://naveenautomationlabs.com/opencart/index.php?route=account/register

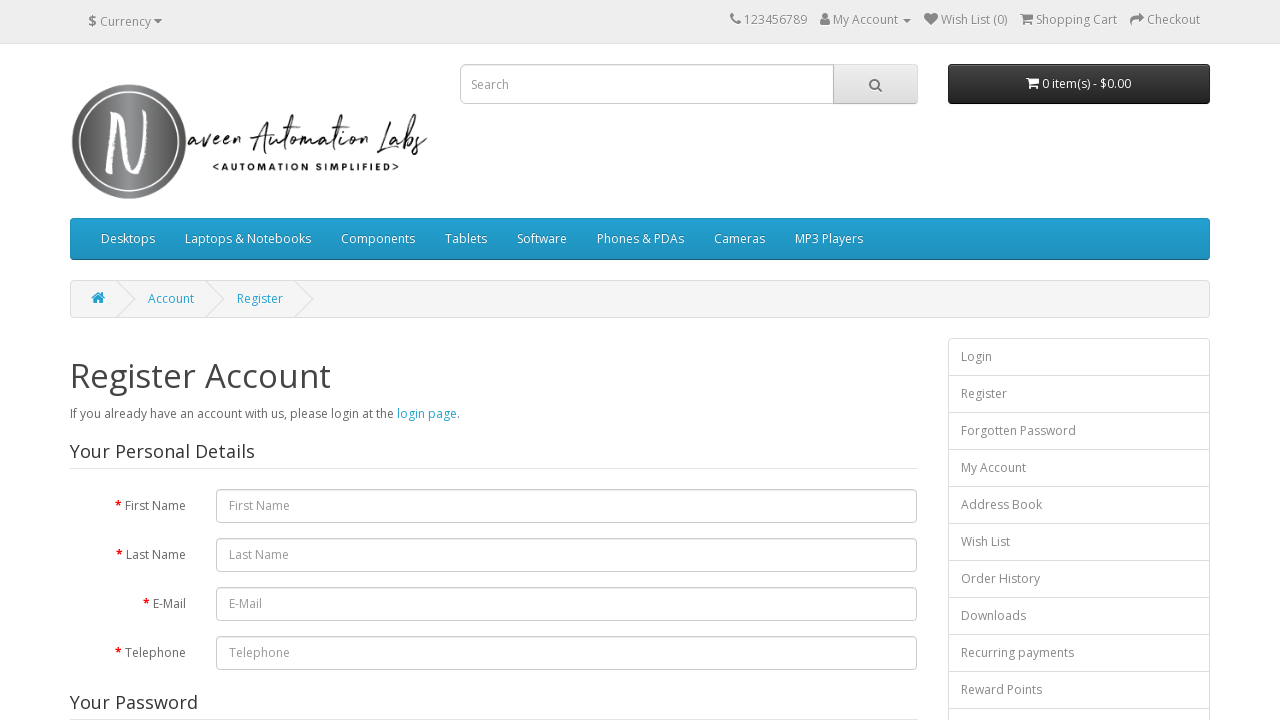

Filled first name input field with 'QWERTY' on input#input-firstname
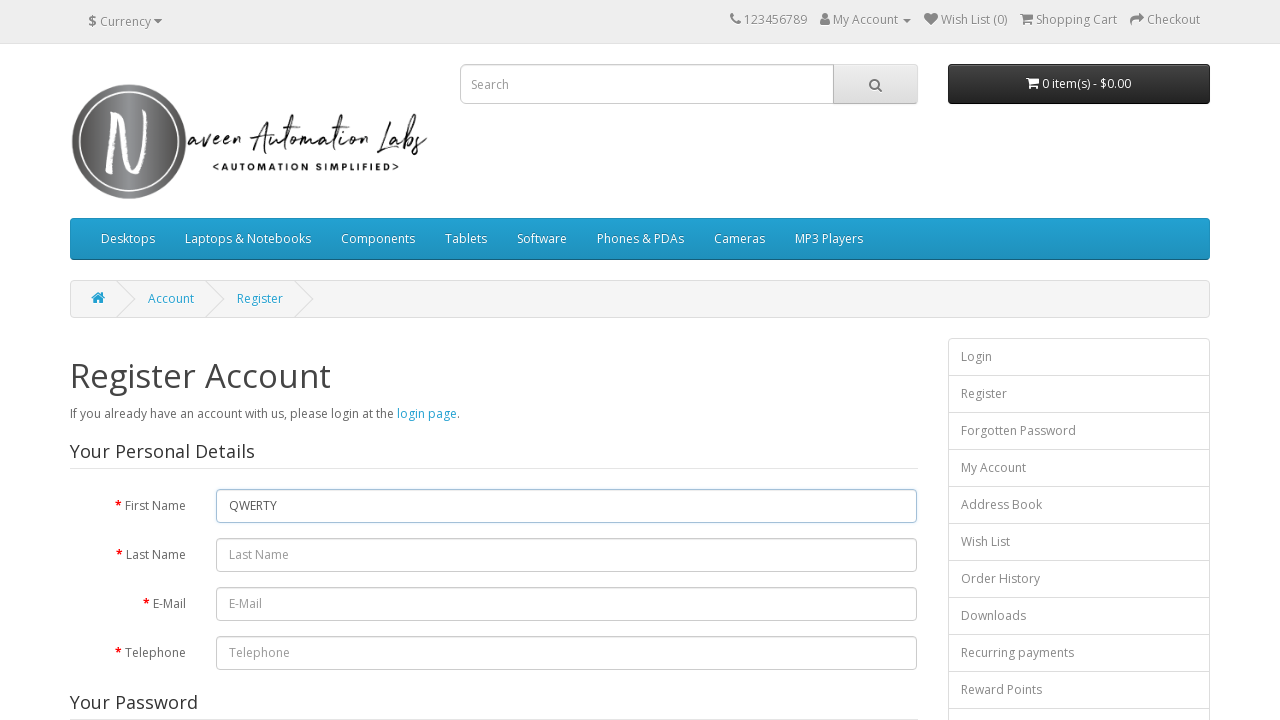

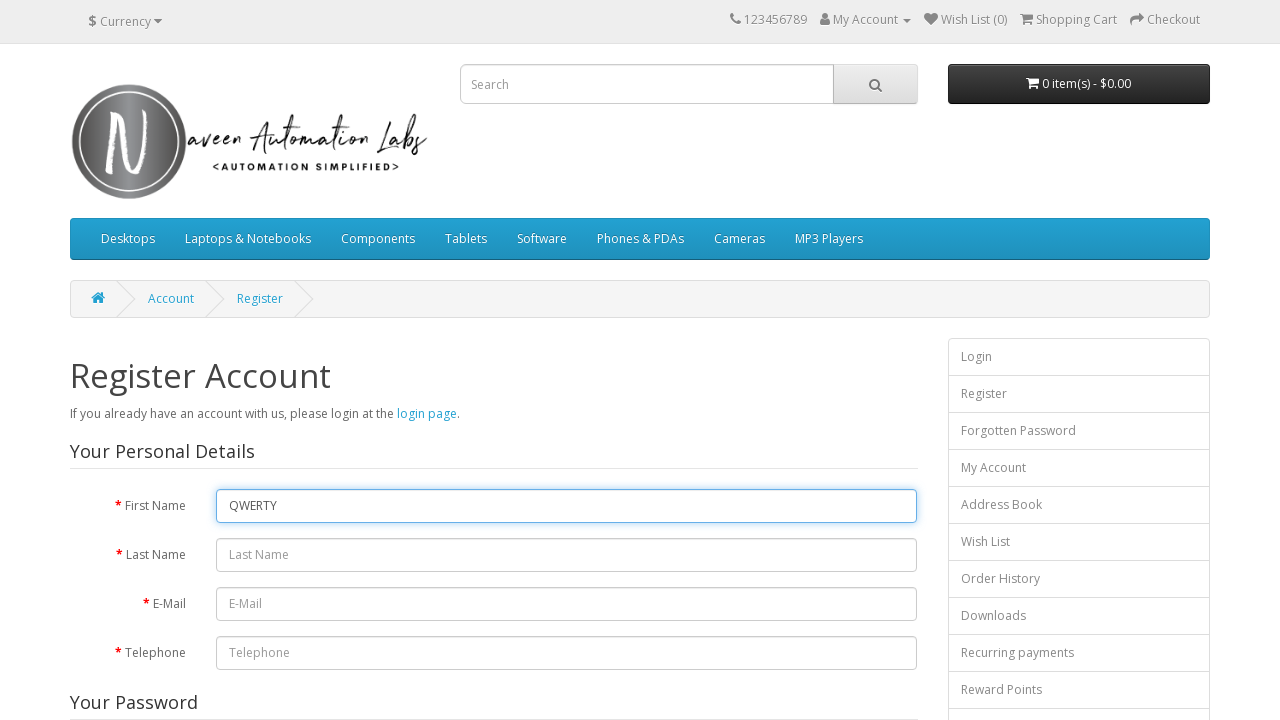